Tests addition with zero (3 + 0 = 3)

Starting URL: https://testsheepnz.github.io/BasicCalculator.html

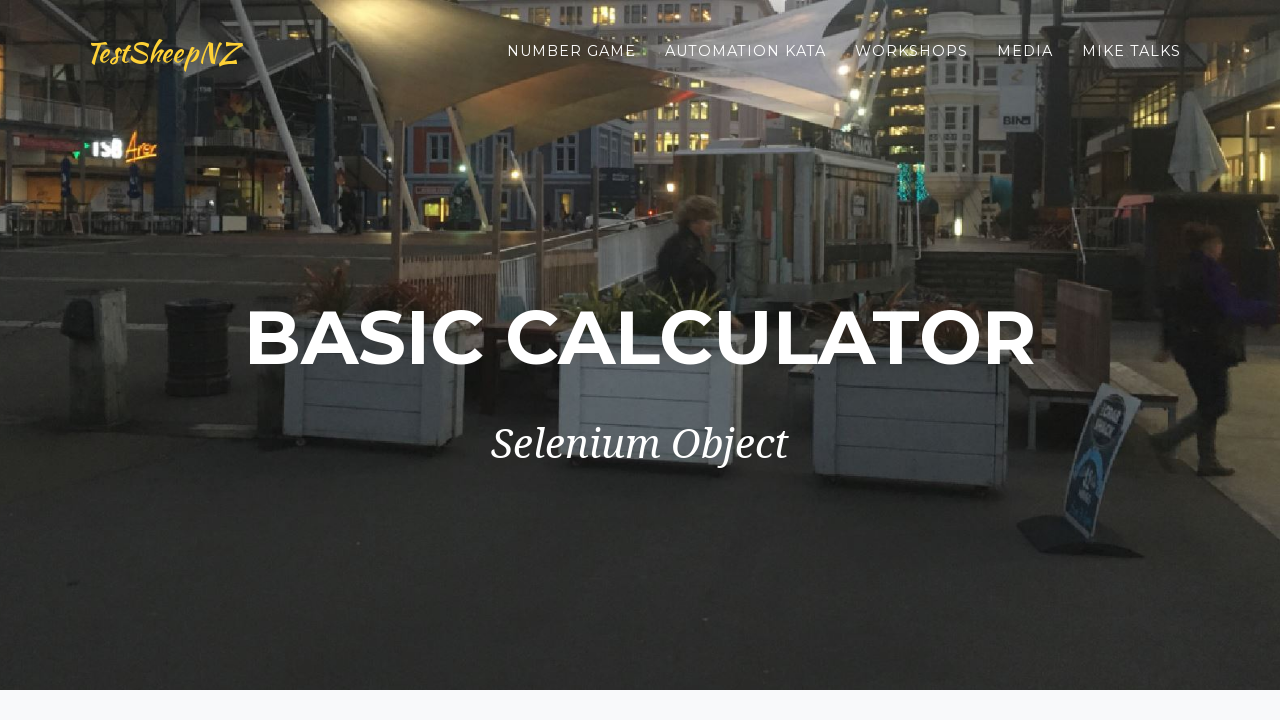

Filled first number field with '3' on #number1Field
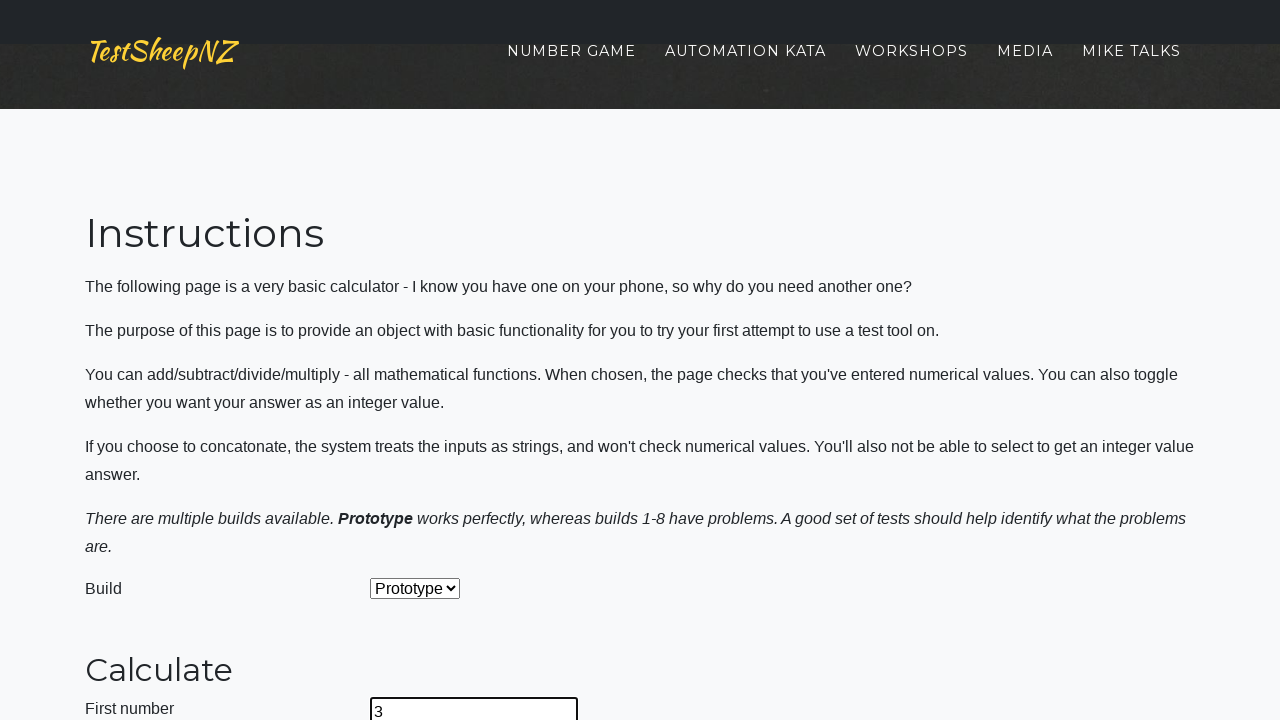

Filled second number field with '0' on #number2Field
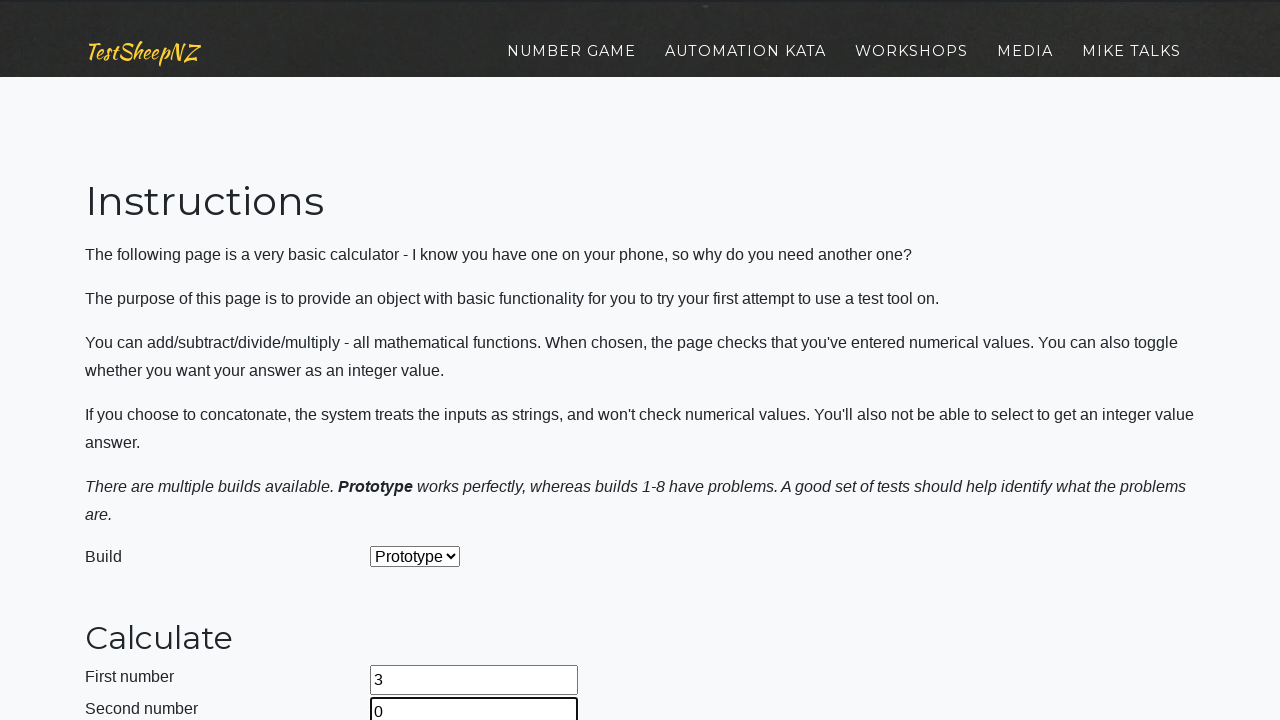

Clicked calculate button to perform addition at (422, 361) on #calculateButton
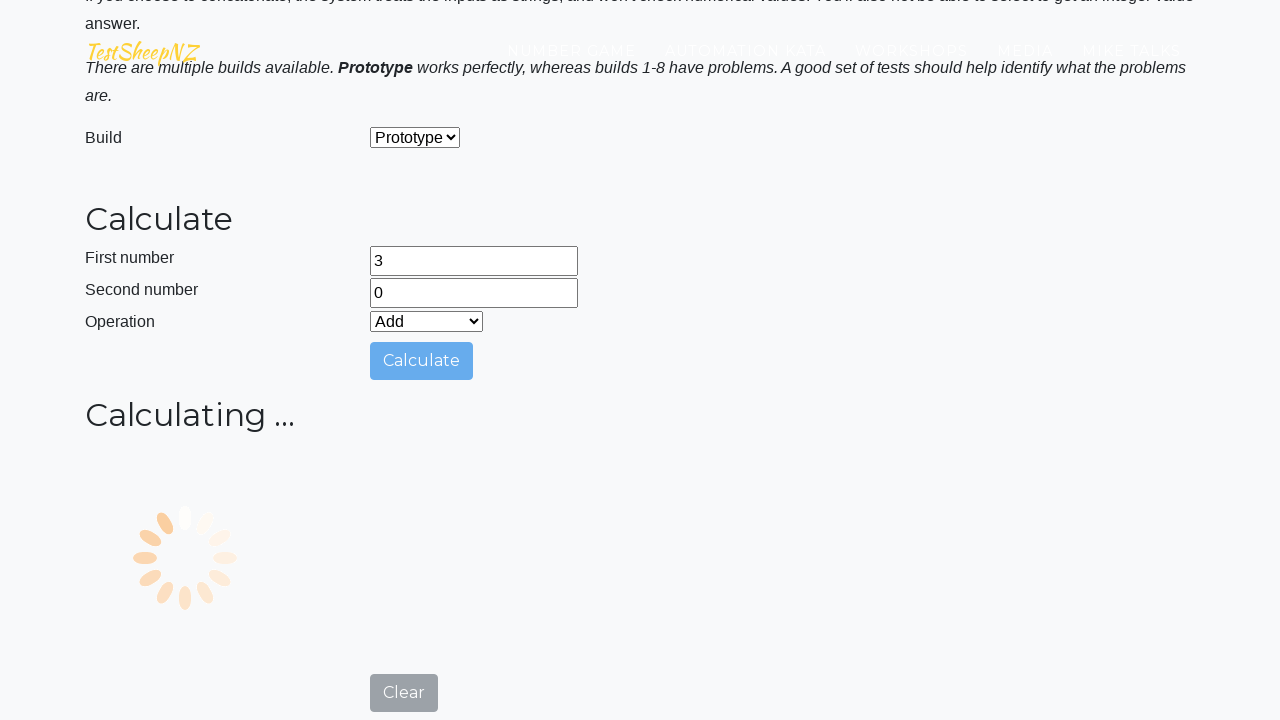

Verified result field is visible
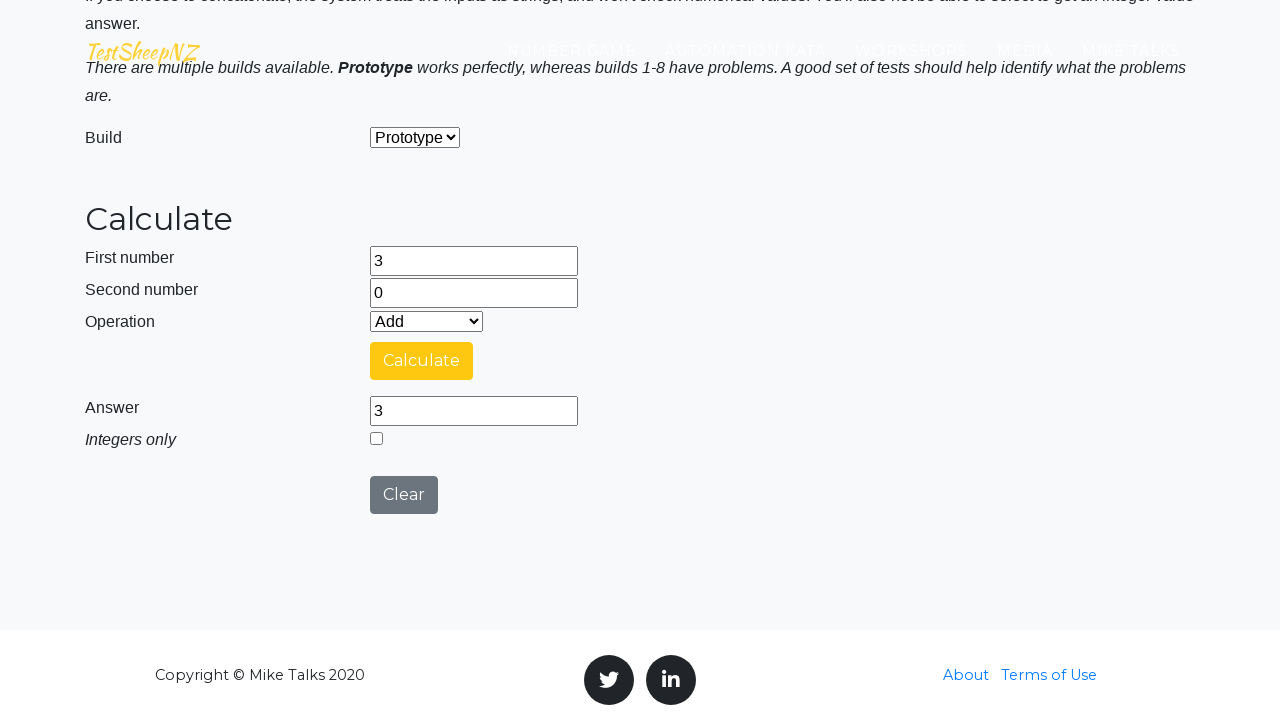

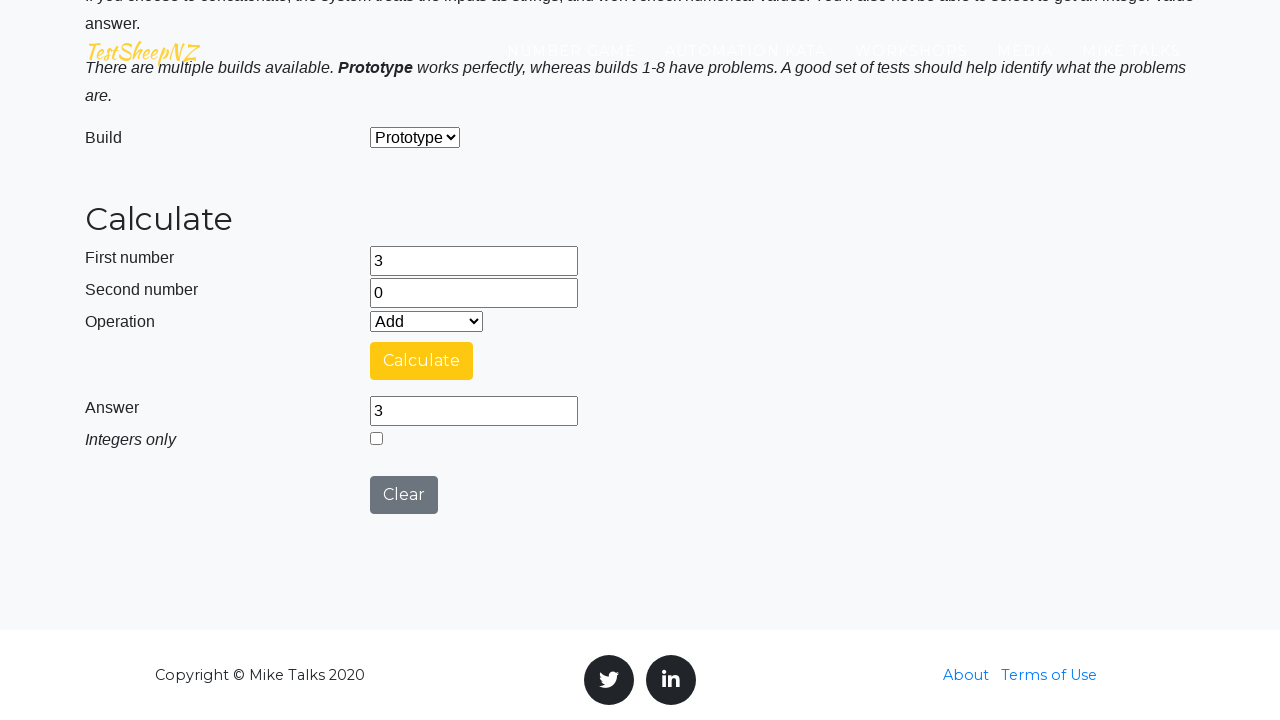